Tests clicking a button that requires a proper DOM click event, verifying the button changes to green (success state) after clicking

Starting URL: http://www.uitestingplayground.com/click

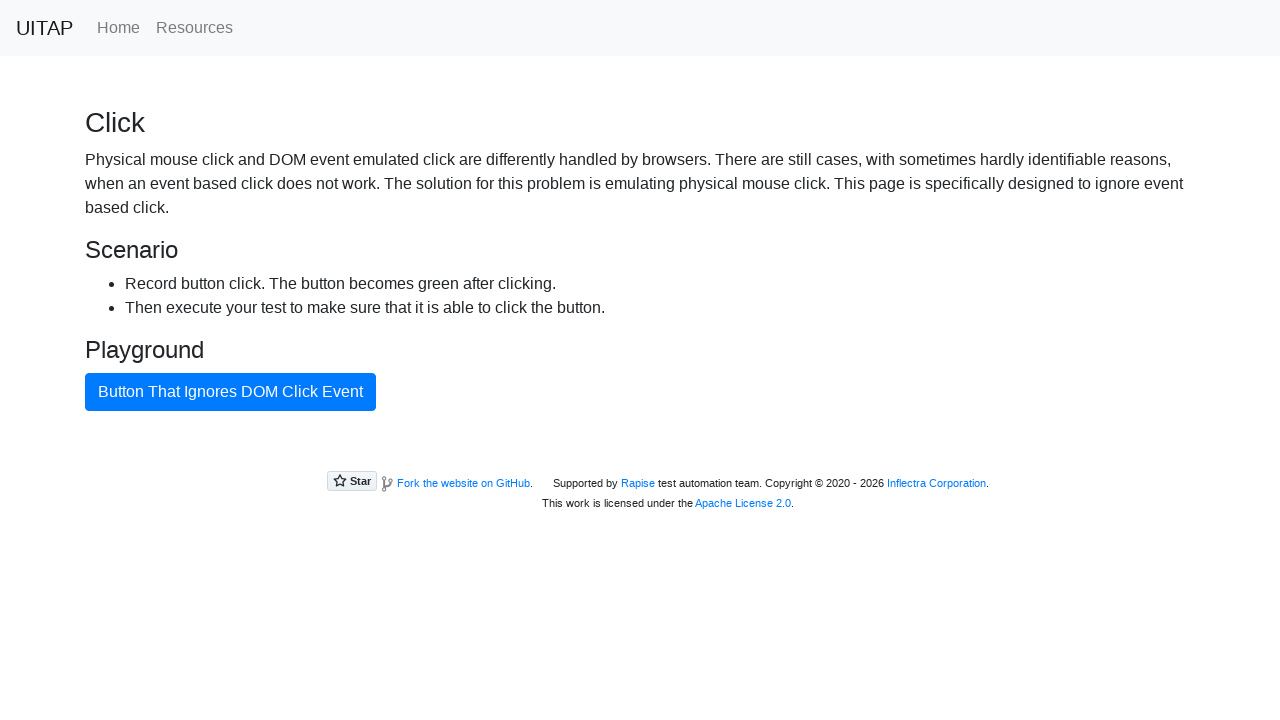

Navigated to UI Testing Playground click test page
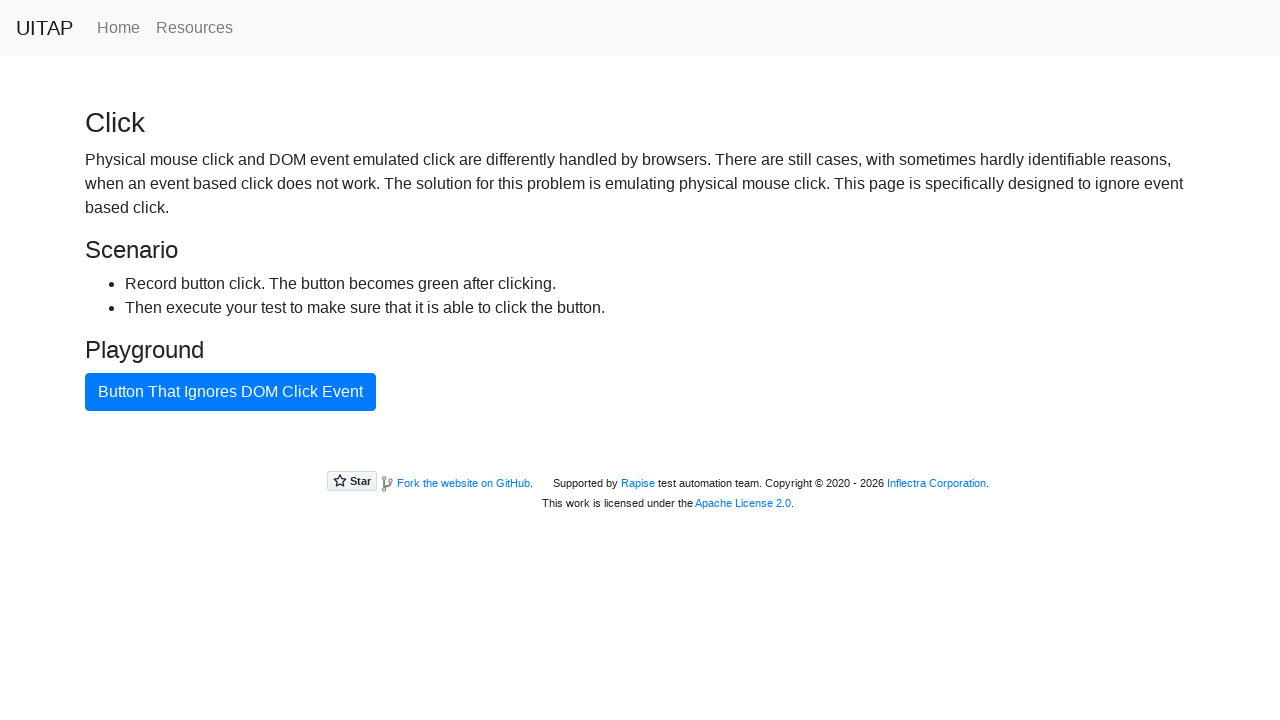

Clicked the button that requires proper DOM click event at (230, 392) on #badButton
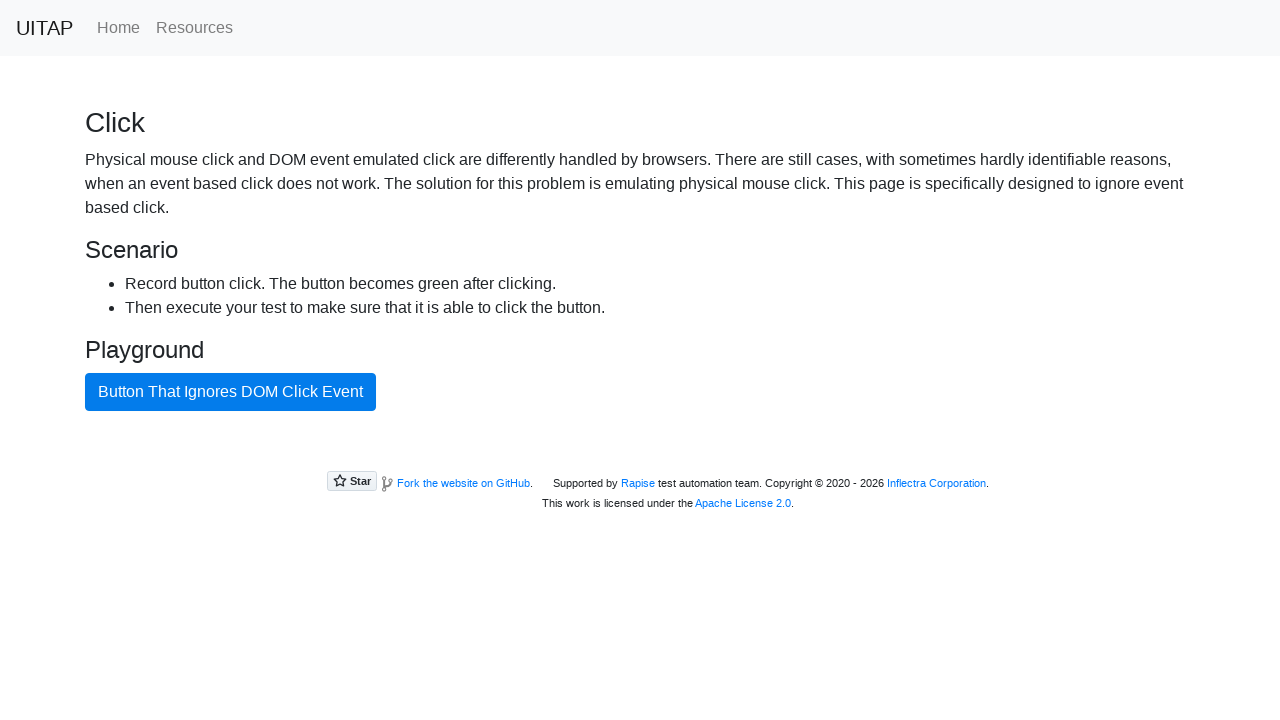

Button changed to green (success state) after clicking
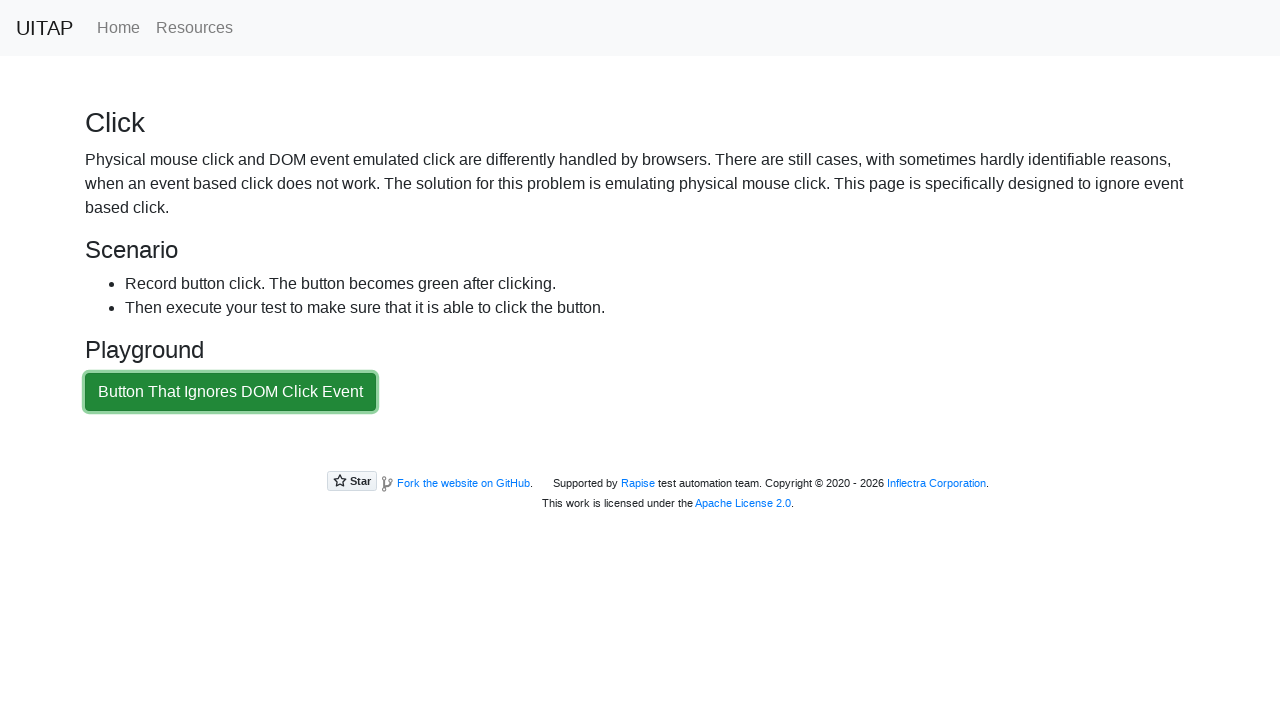

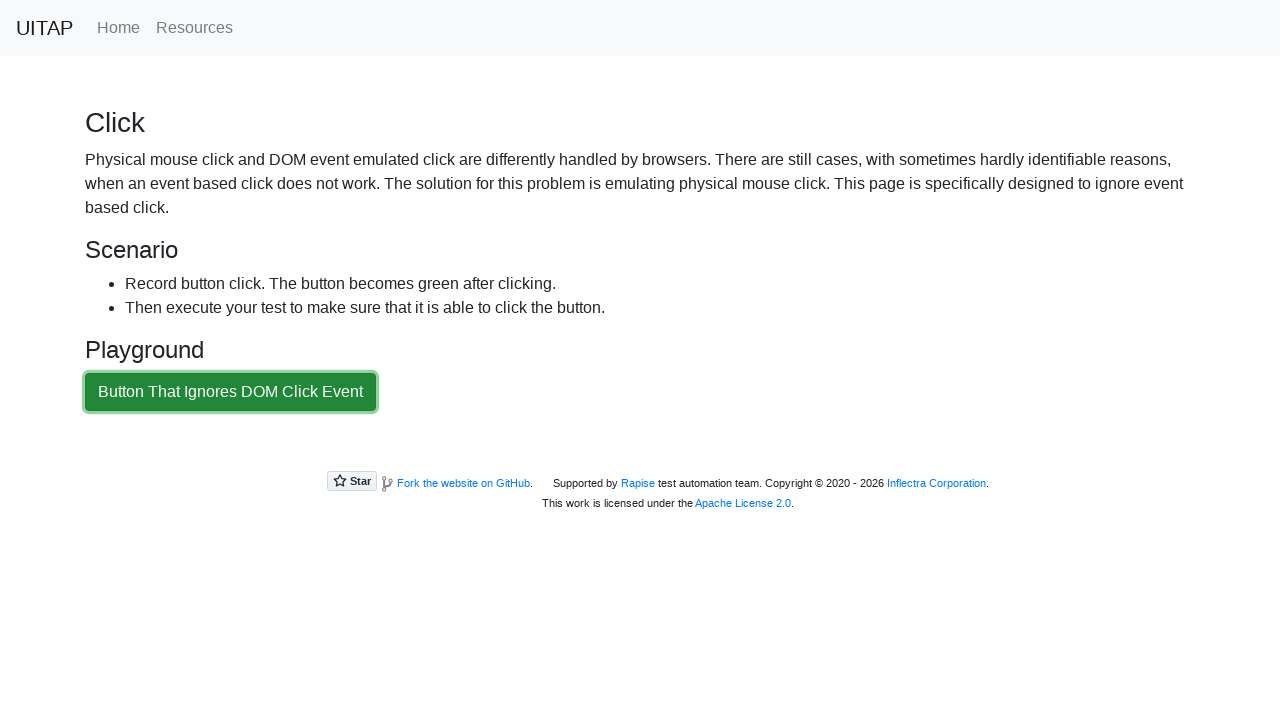